Navigates to example.com, queries for an anchor element, and clicks on it to test basic ElementHandle click functionality.

Starting URL: https://example.com

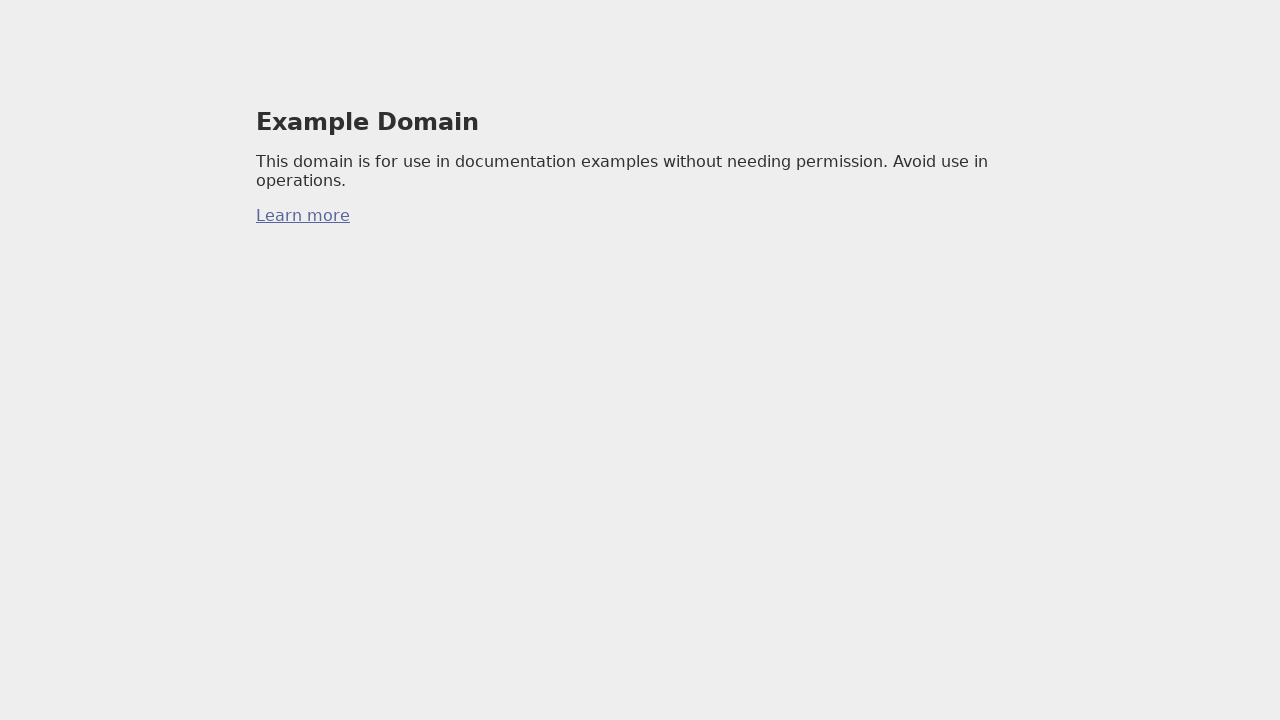

Navigated to https://example.com
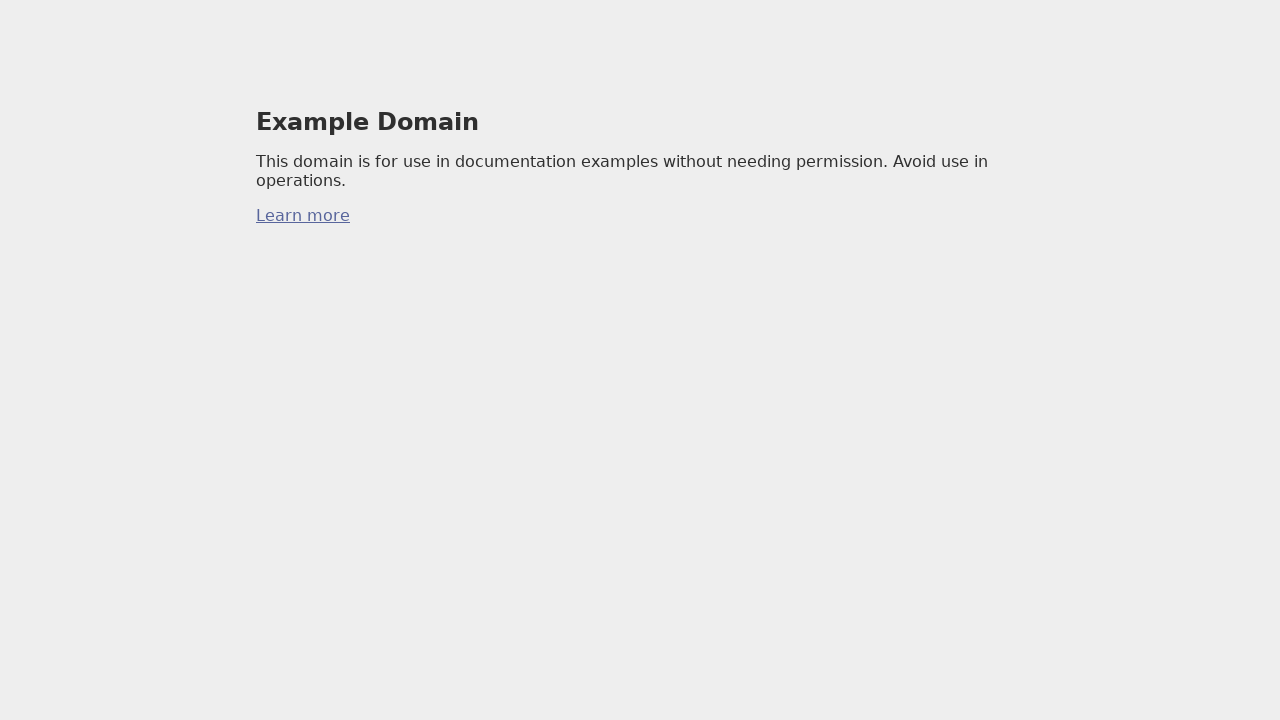

Queried for the first anchor element
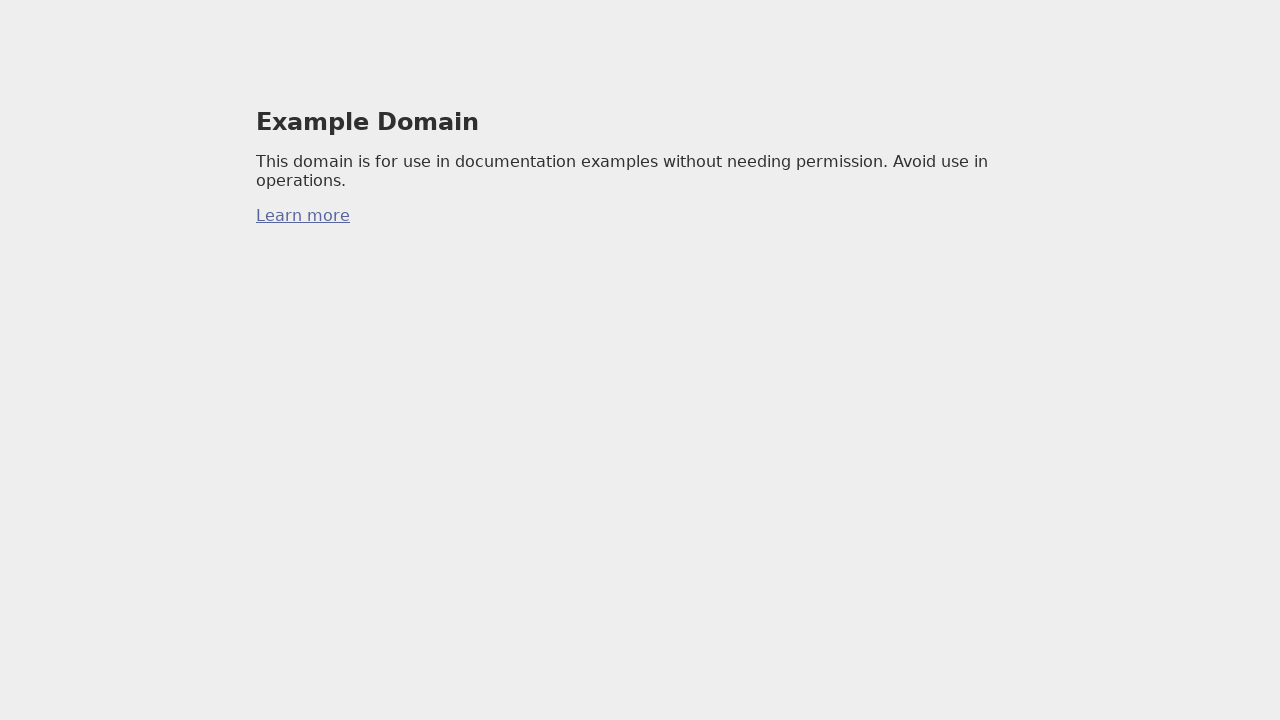

Clicked the anchor element
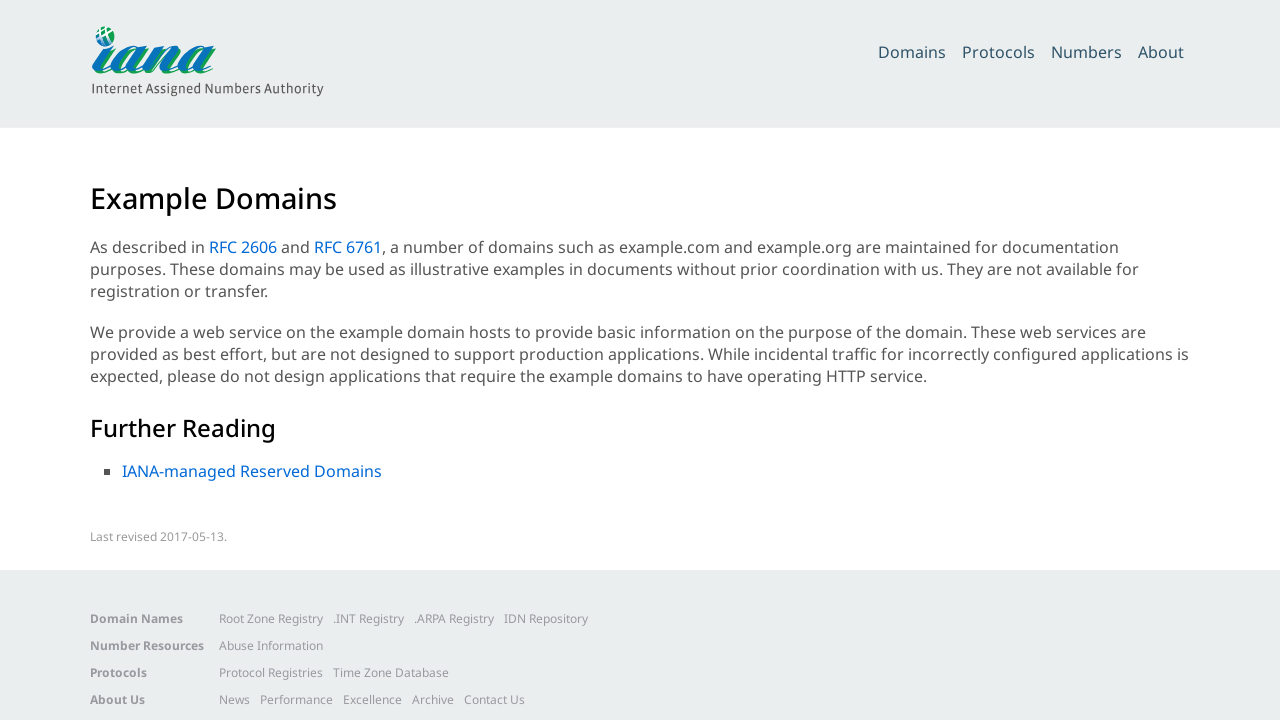

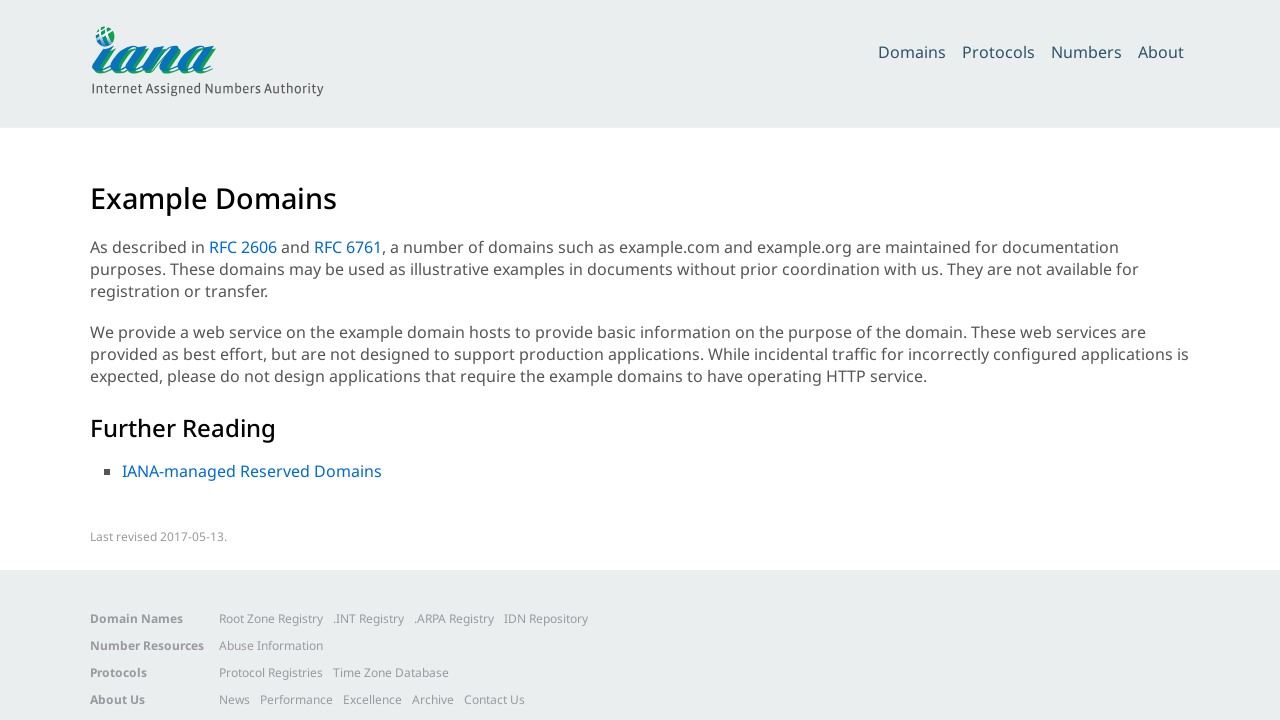